Tests A/B test opt-out by first visiting the main site, adding an opt-out cookie, then navigating to the A/B test page to verify it shows the opt-out state.

Starting URL: http://the-internet.herokuapp.com

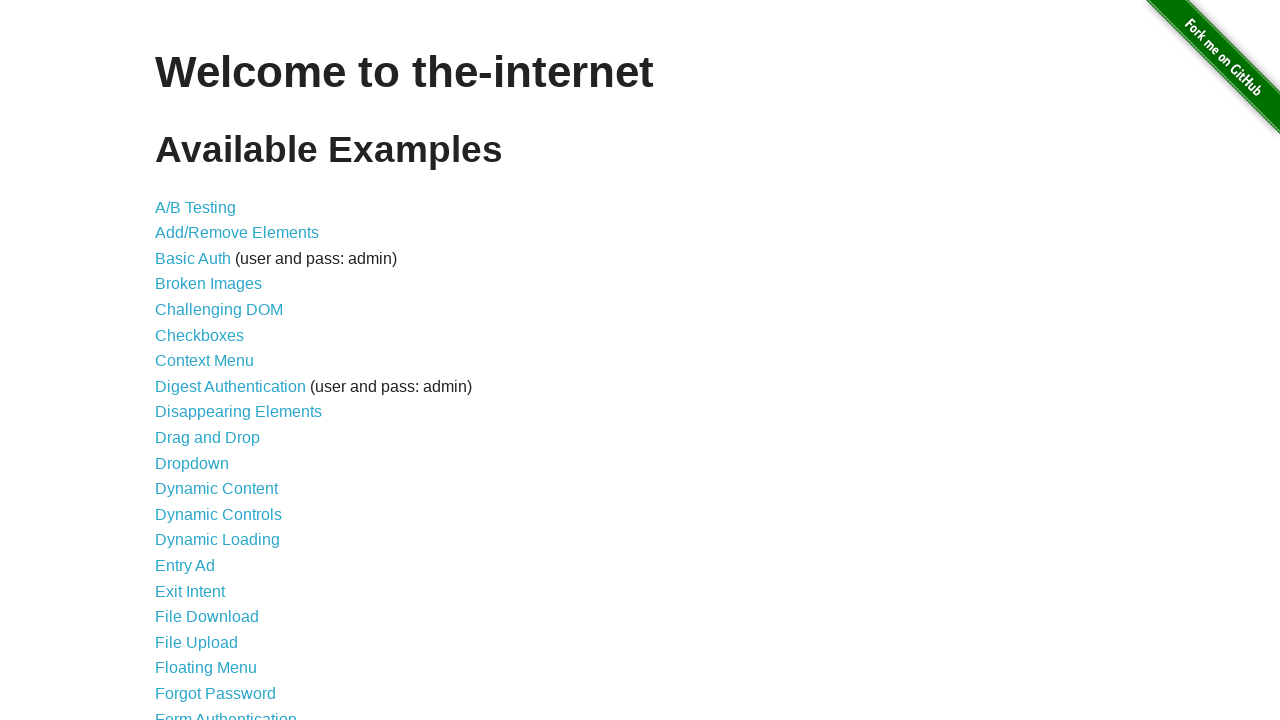

Added optimizelyOptOut cookie with value 'true' to the-internet.herokuapp.com domain
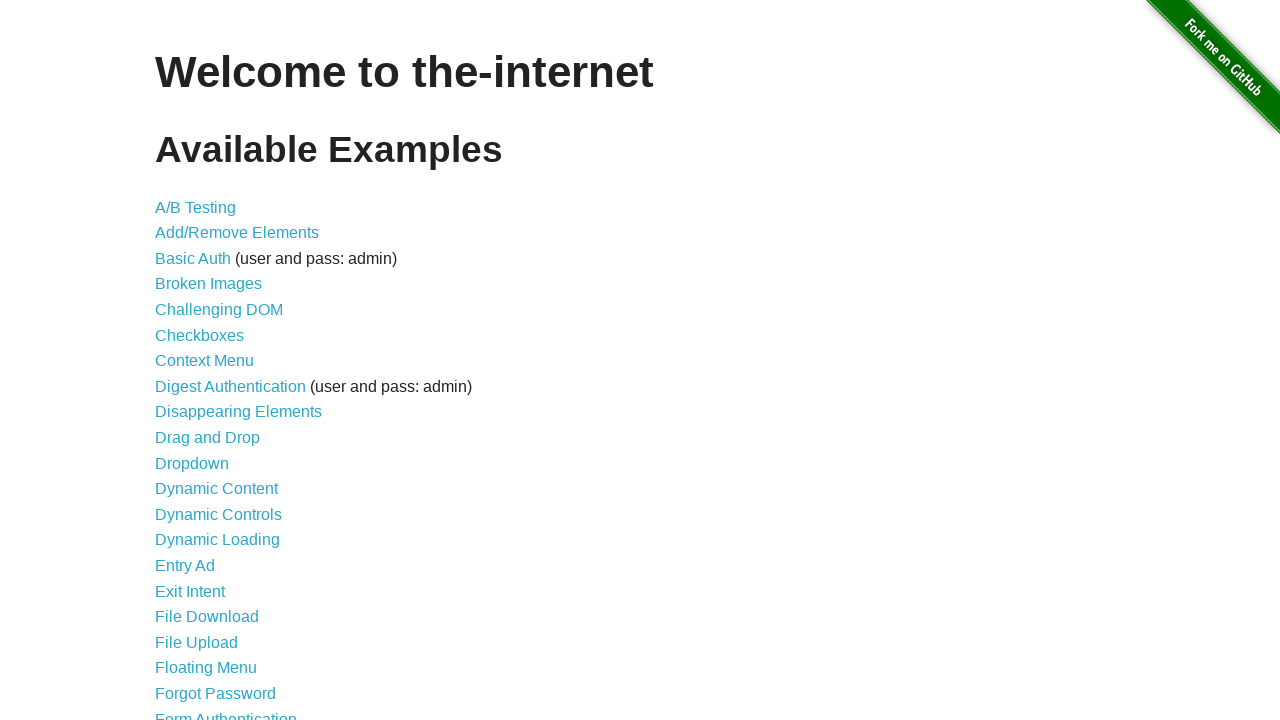

Navigated to A/B test page at http://the-internet.herokuapp.com/abtest
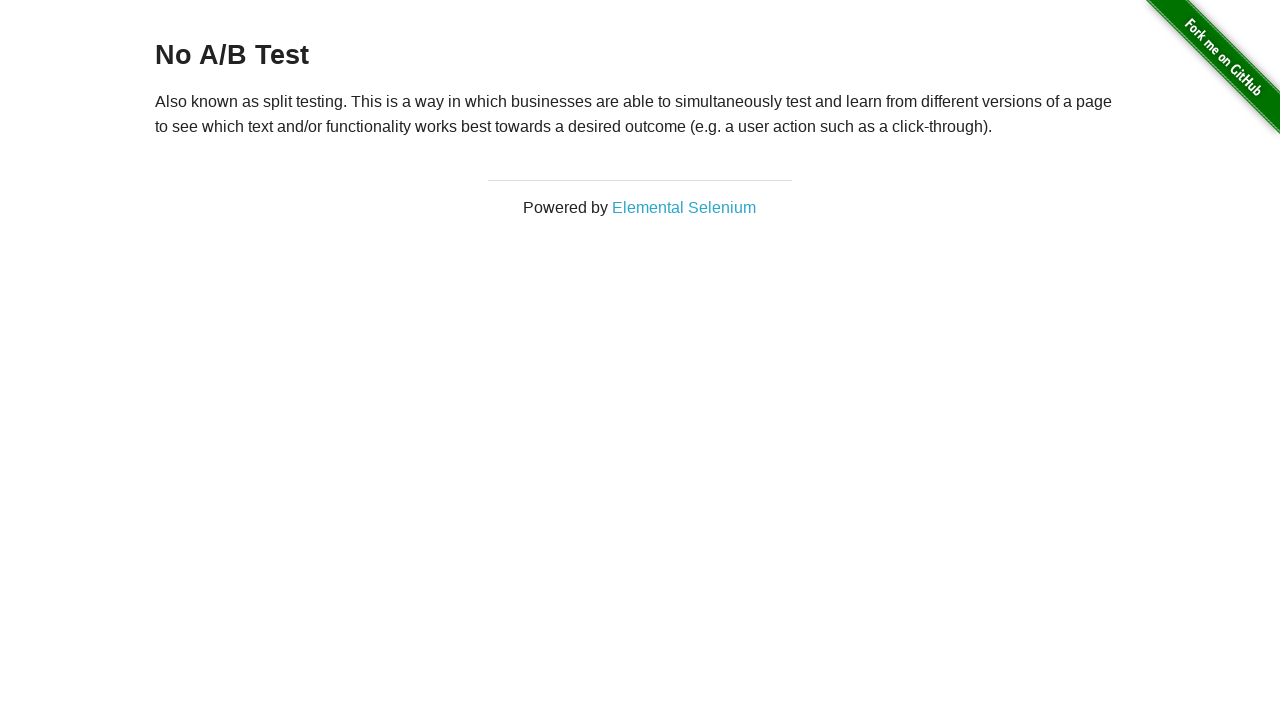

Heading element loaded on A/B test page
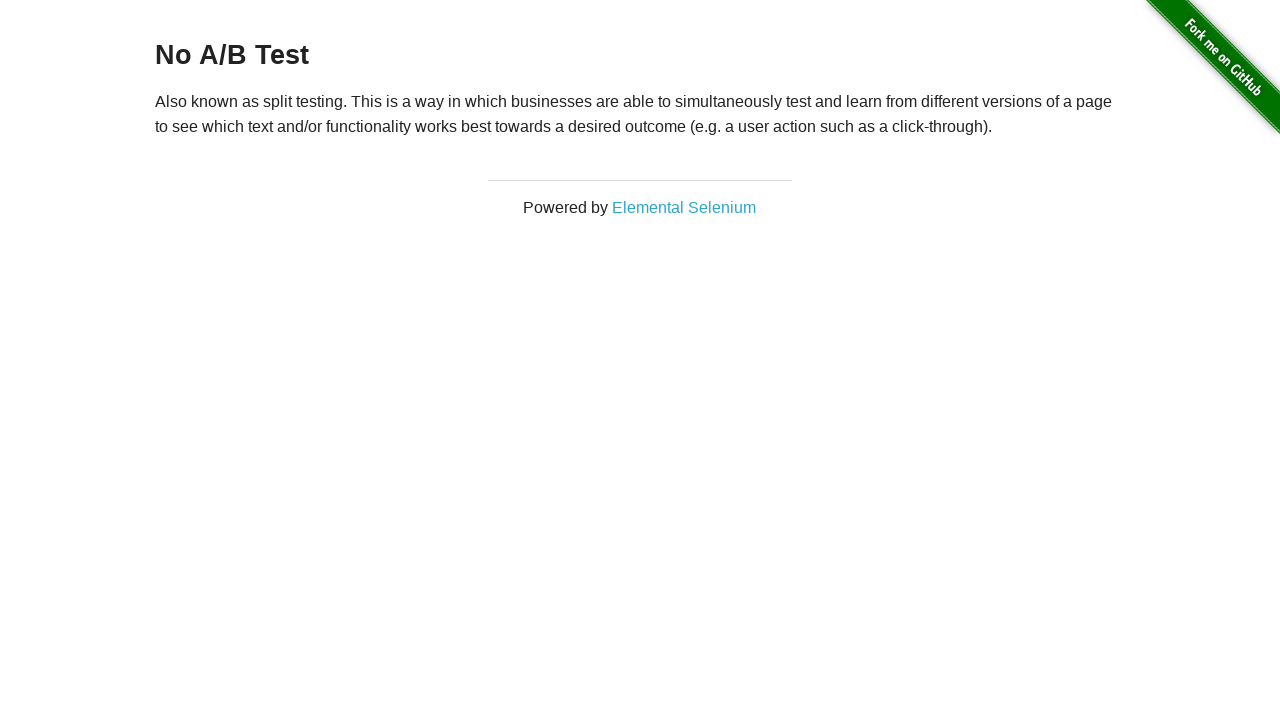

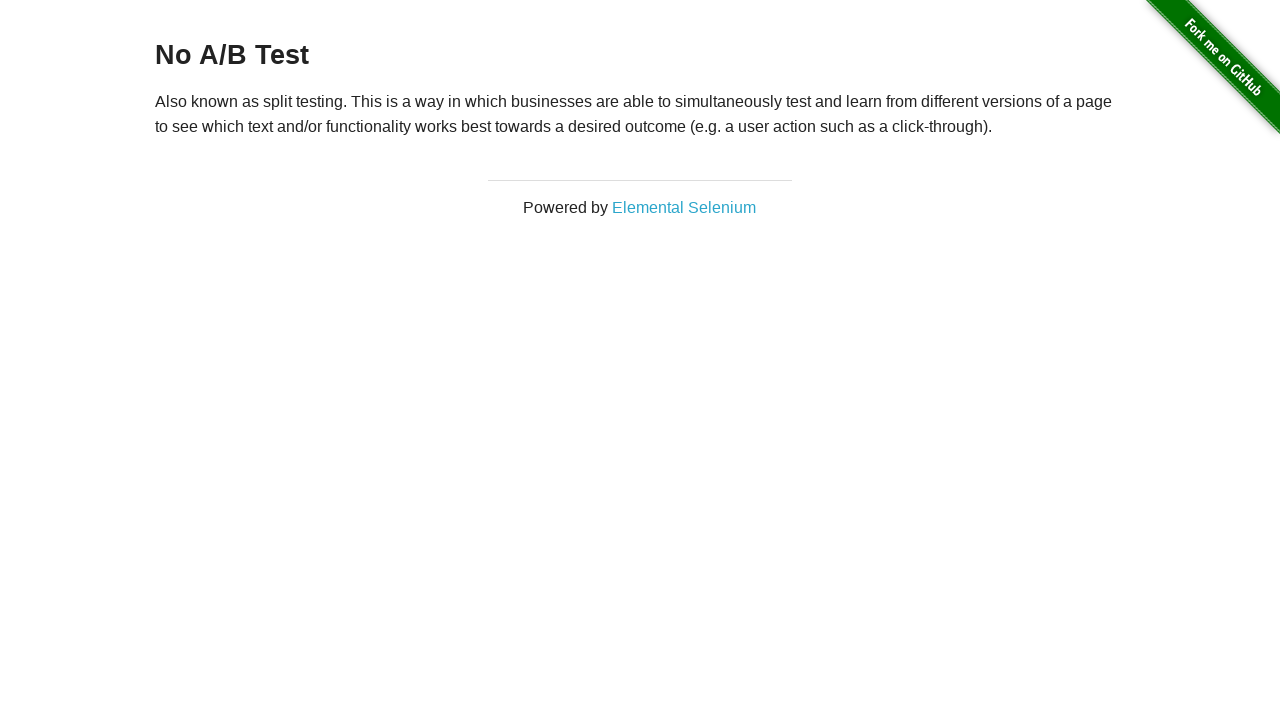